Tests double-click functionality by double-clicking on a "Copy Text" button

Starting URL: https://testautomationpractice.blogspot.com/

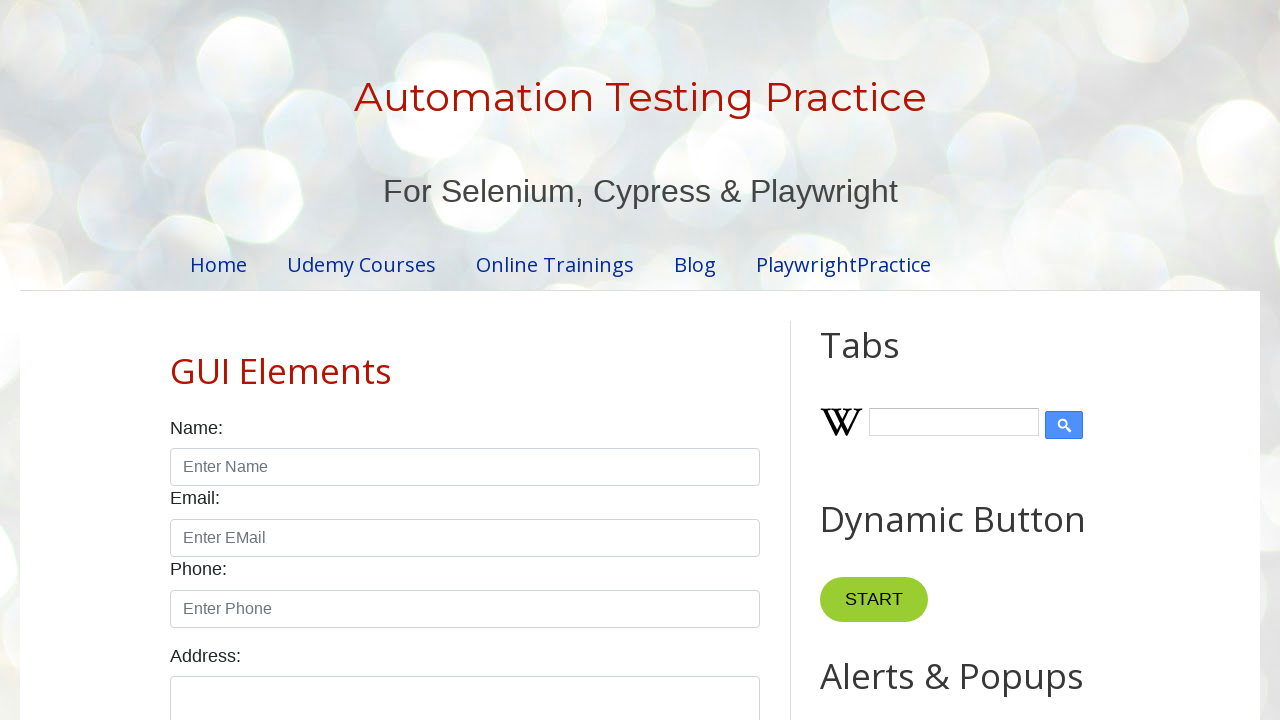

Navigated to test automation practice website
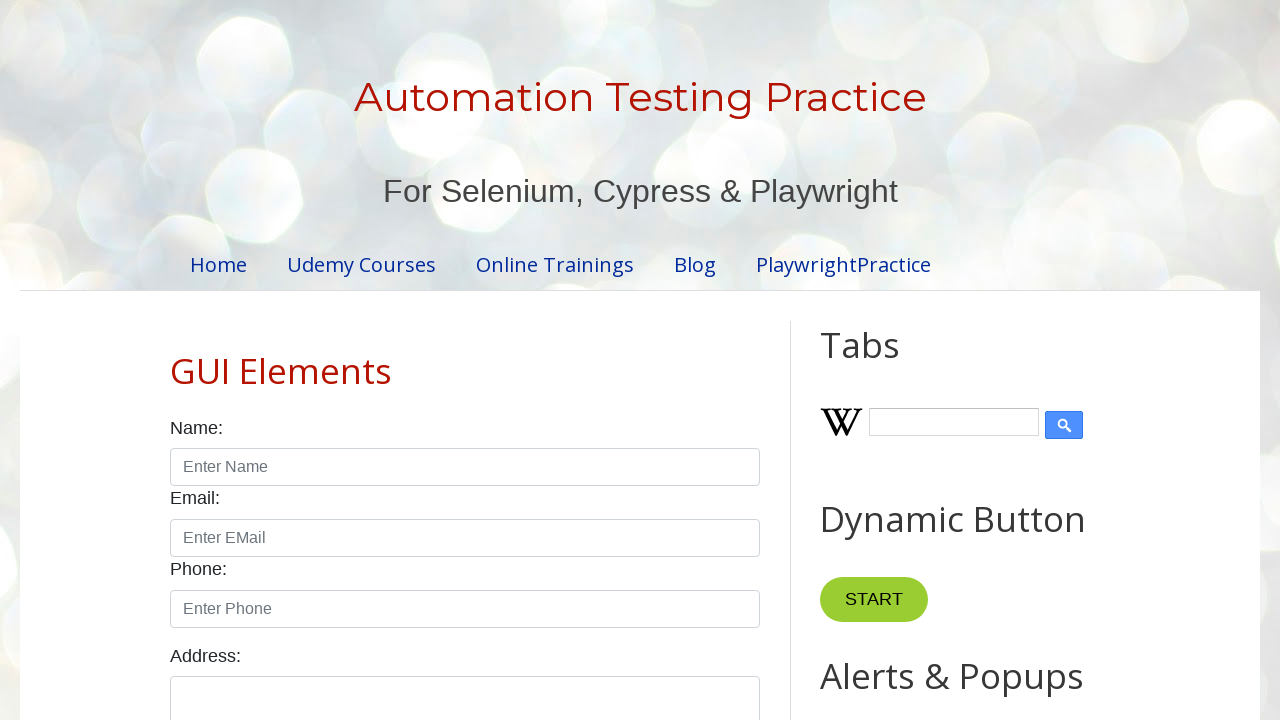

Double-clicked on Copy Text button at (885, 360) on xpath=//button[contains(text(),"Copy Text")]
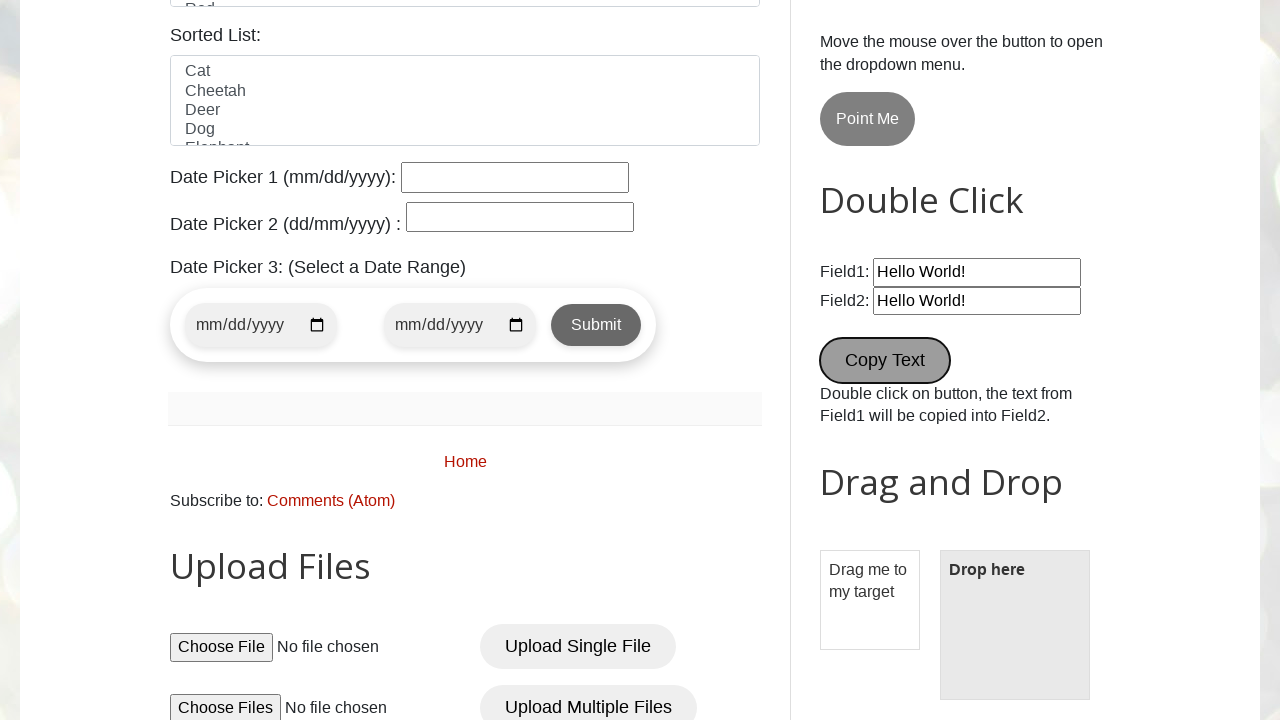

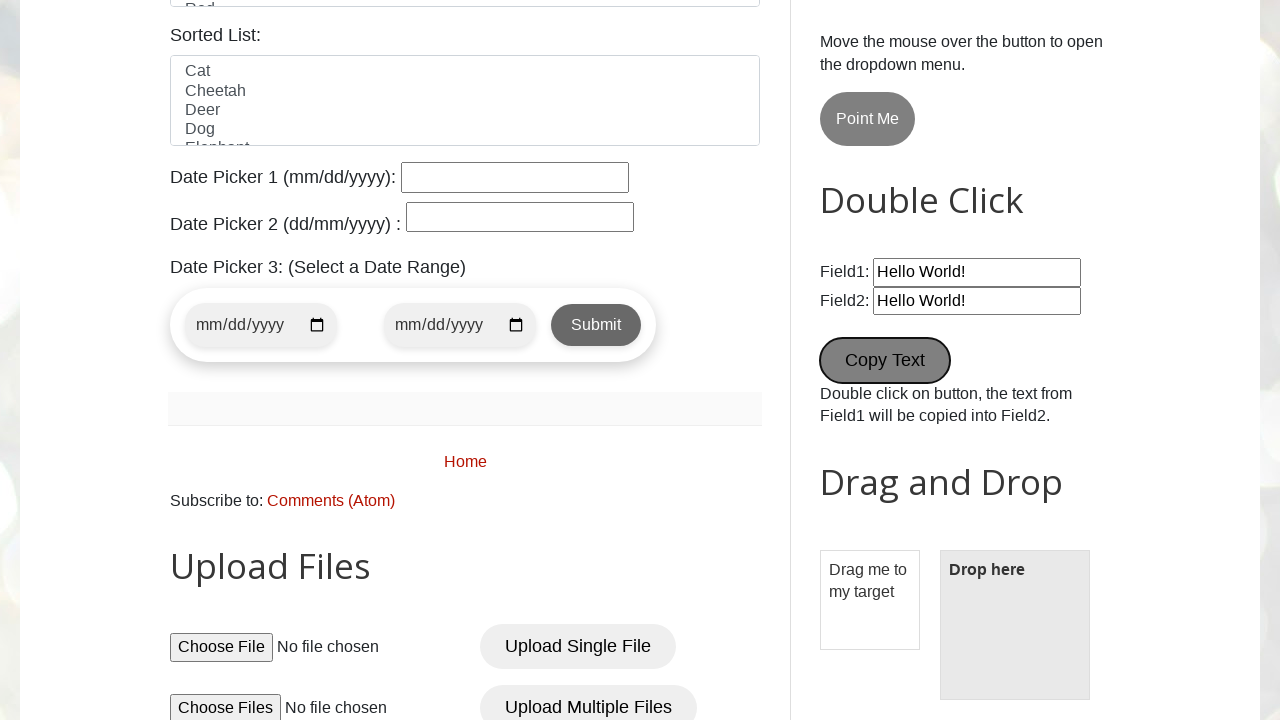